Navigates to a Selenium test page and clicks the JS exception button to trigger a JavaScript exception

Starting URL: https://www.selenium.dev/selenium/web/bidi/logEntryAdded.html

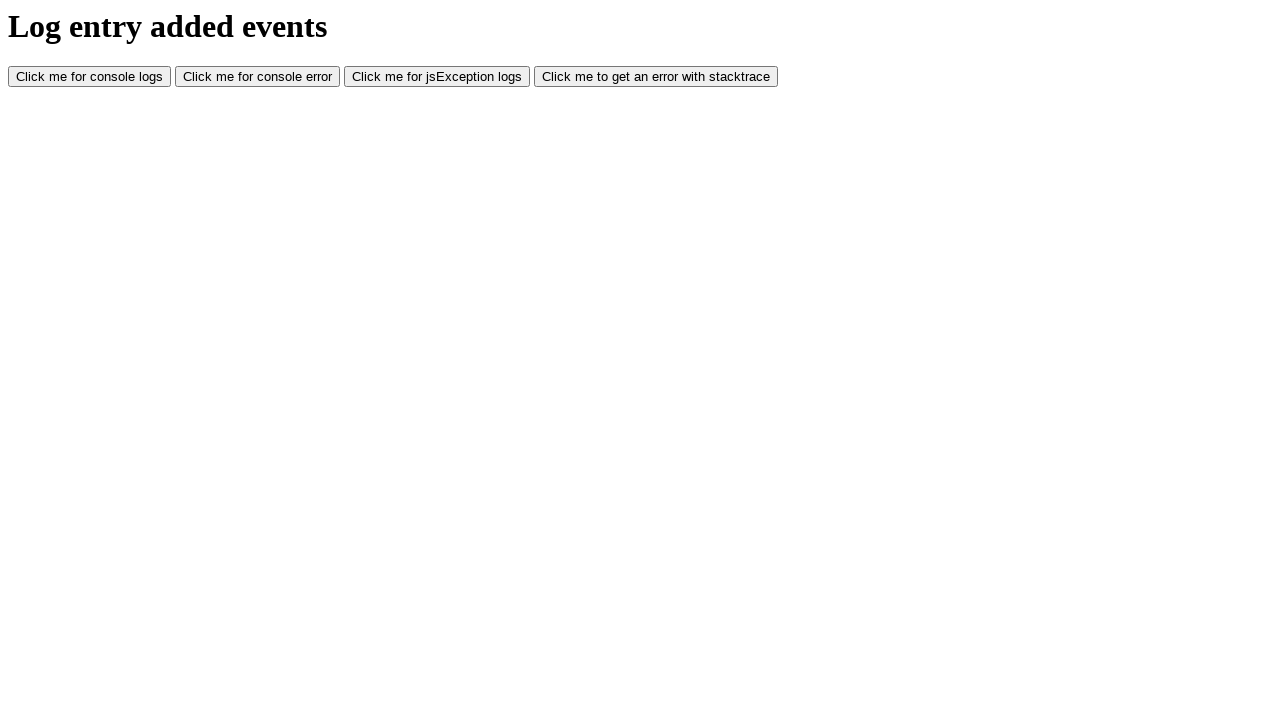

Navigated to Selenium test page for logging entry added
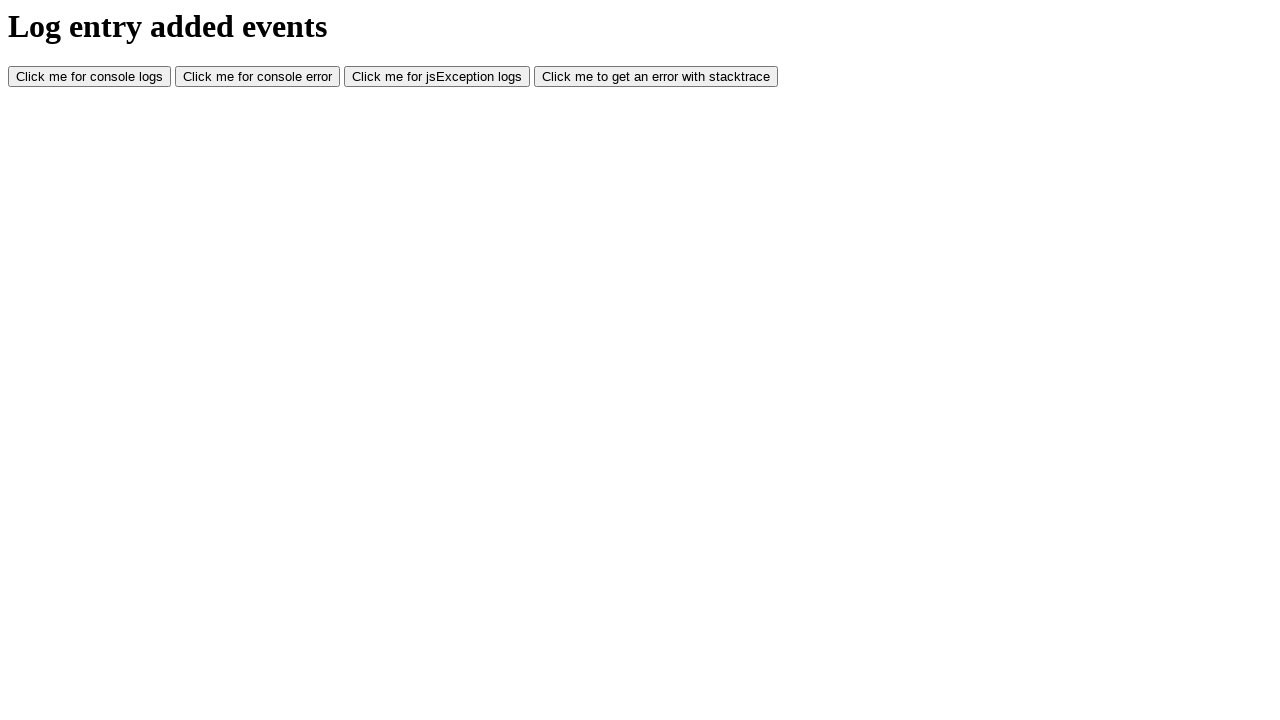

Set viewport size to 1920x1080
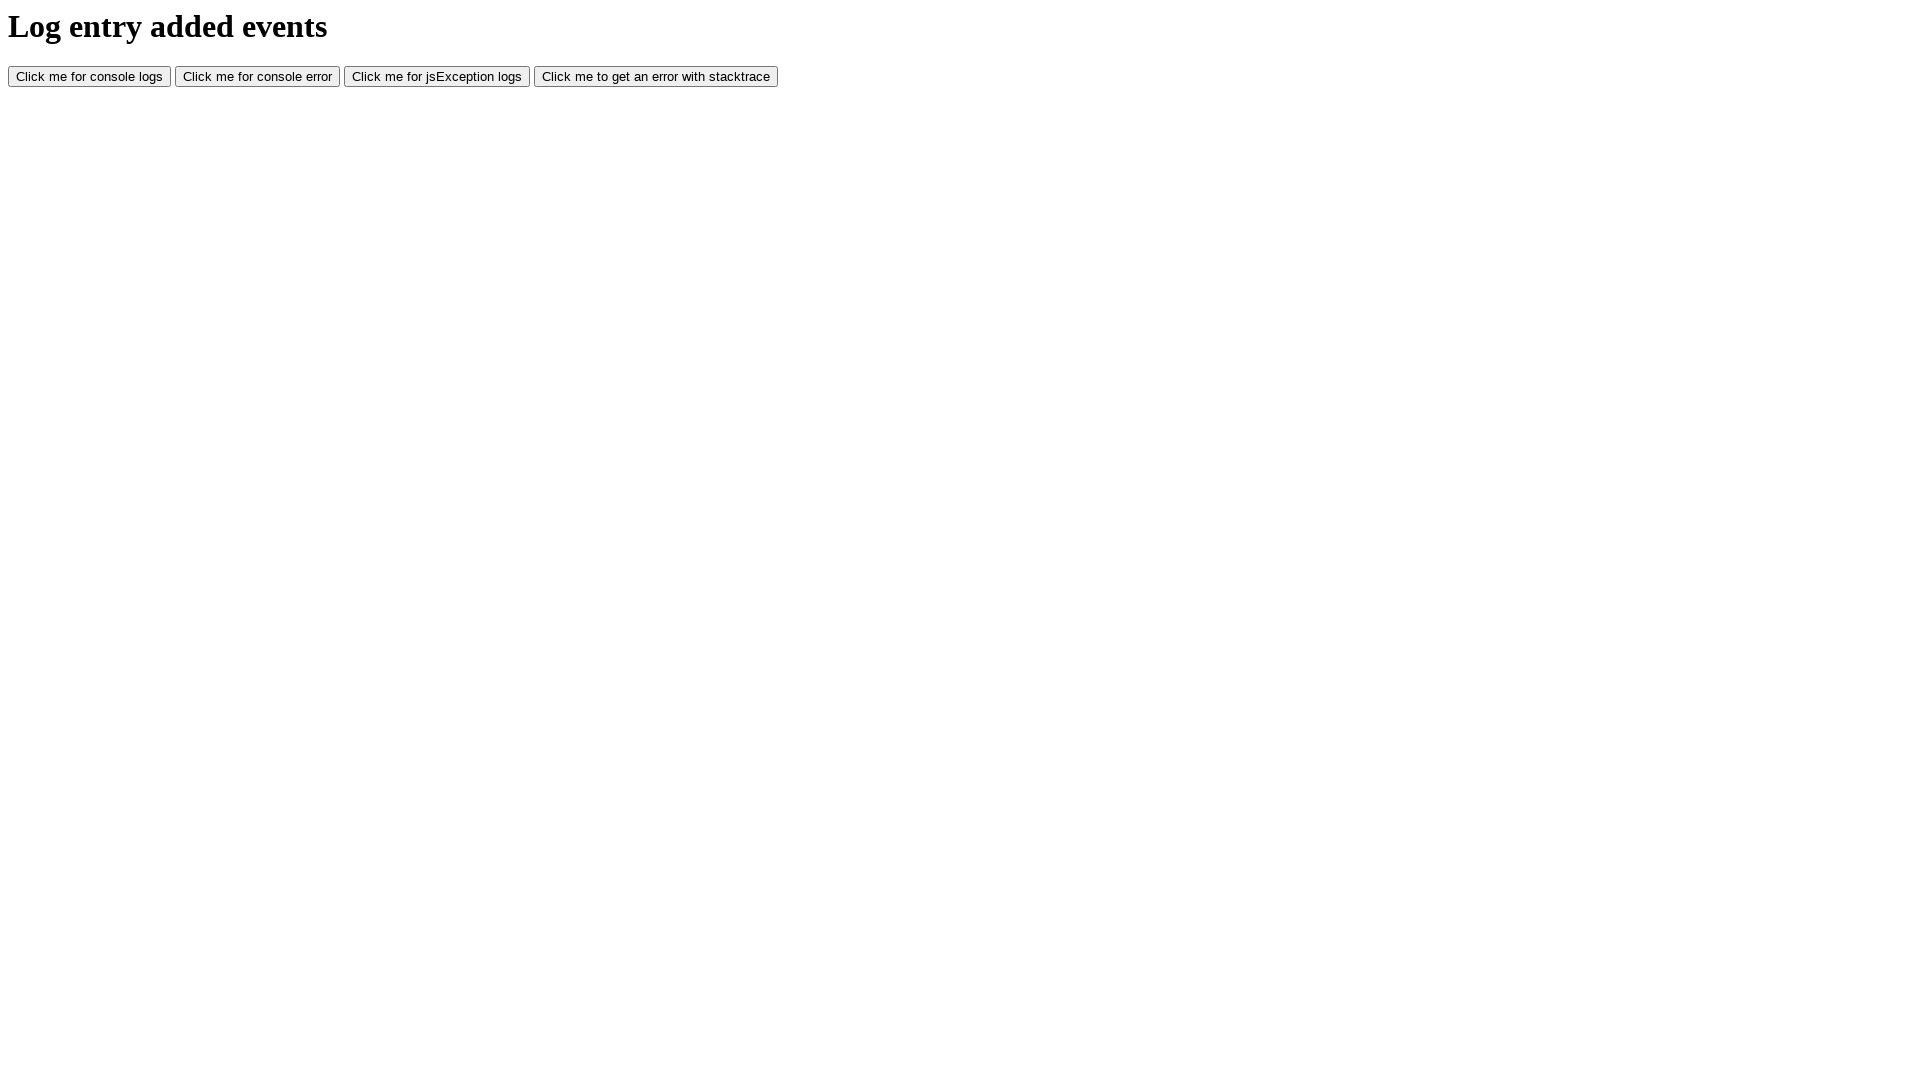

Clicked the JS exception button to trigger a JavaScript exception at (437, 77) on #jsException
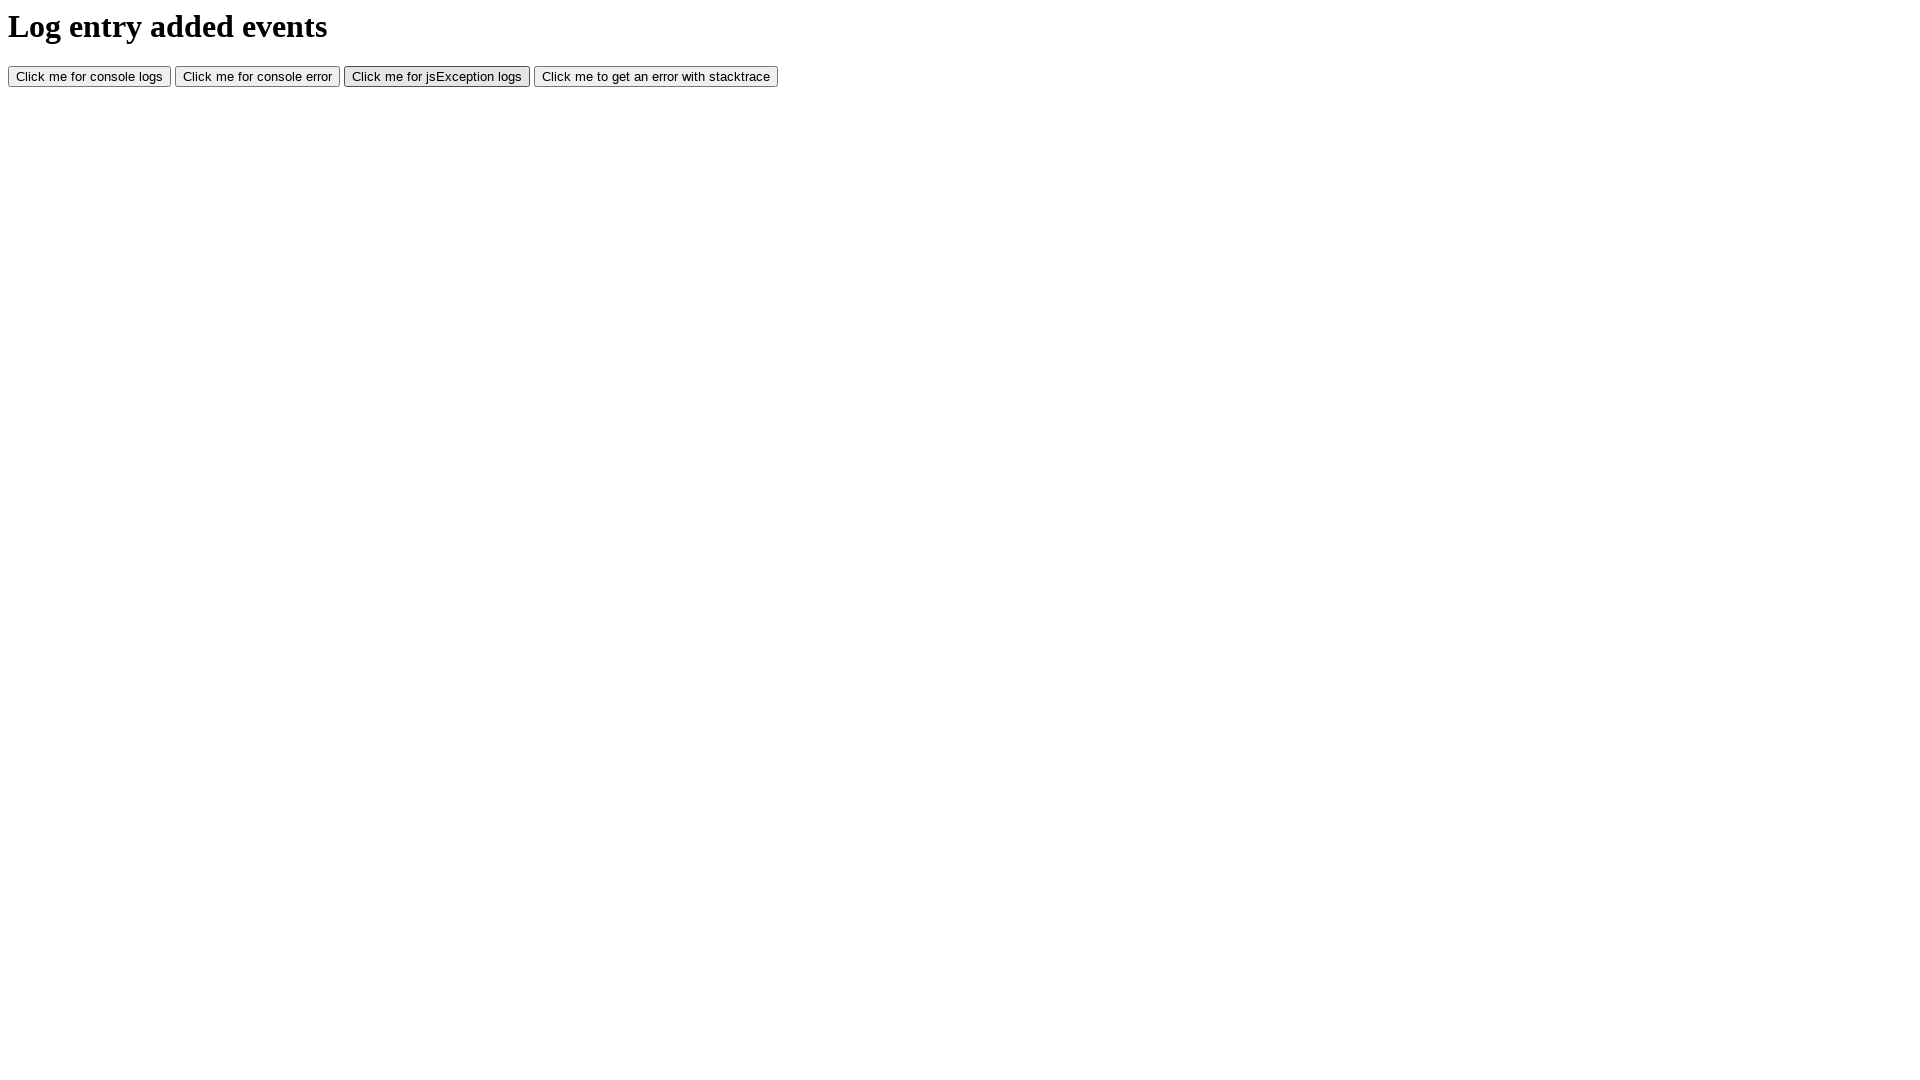

Waited 1000ms for the exception to be logged
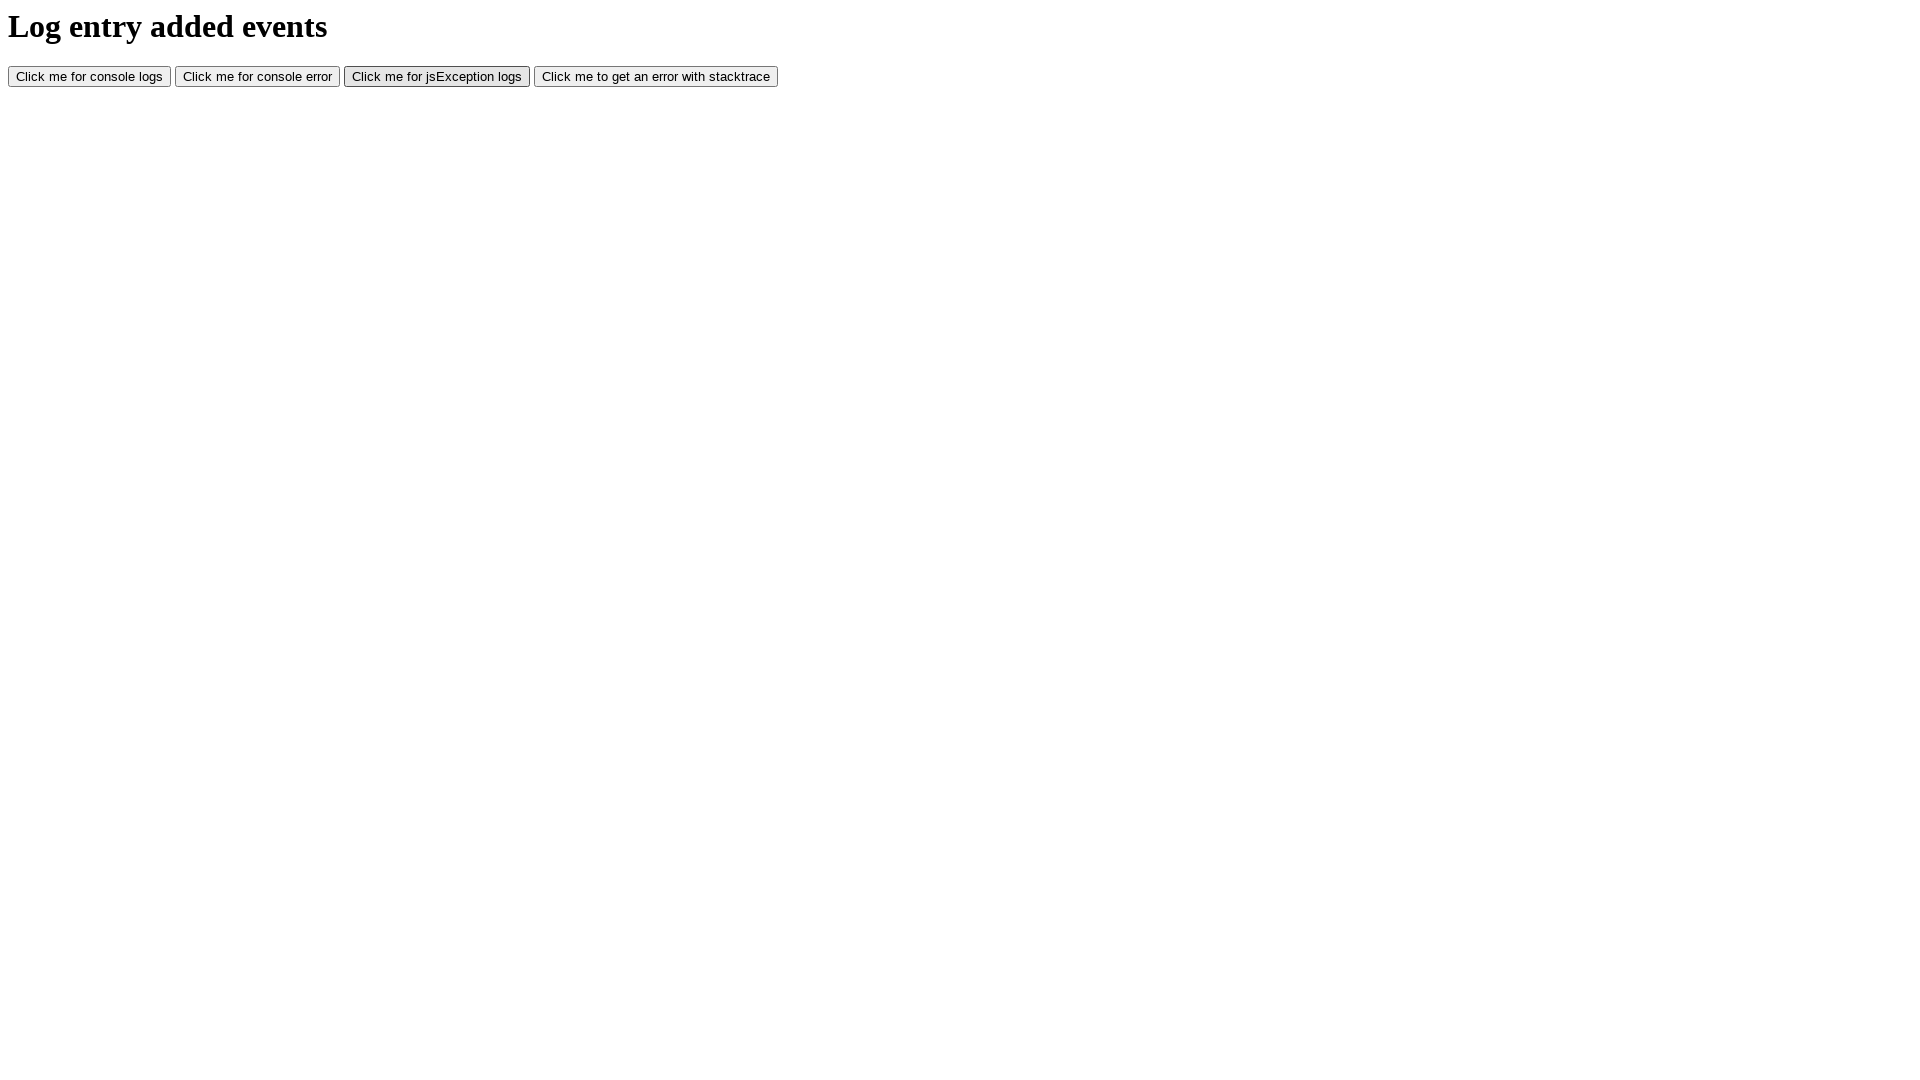

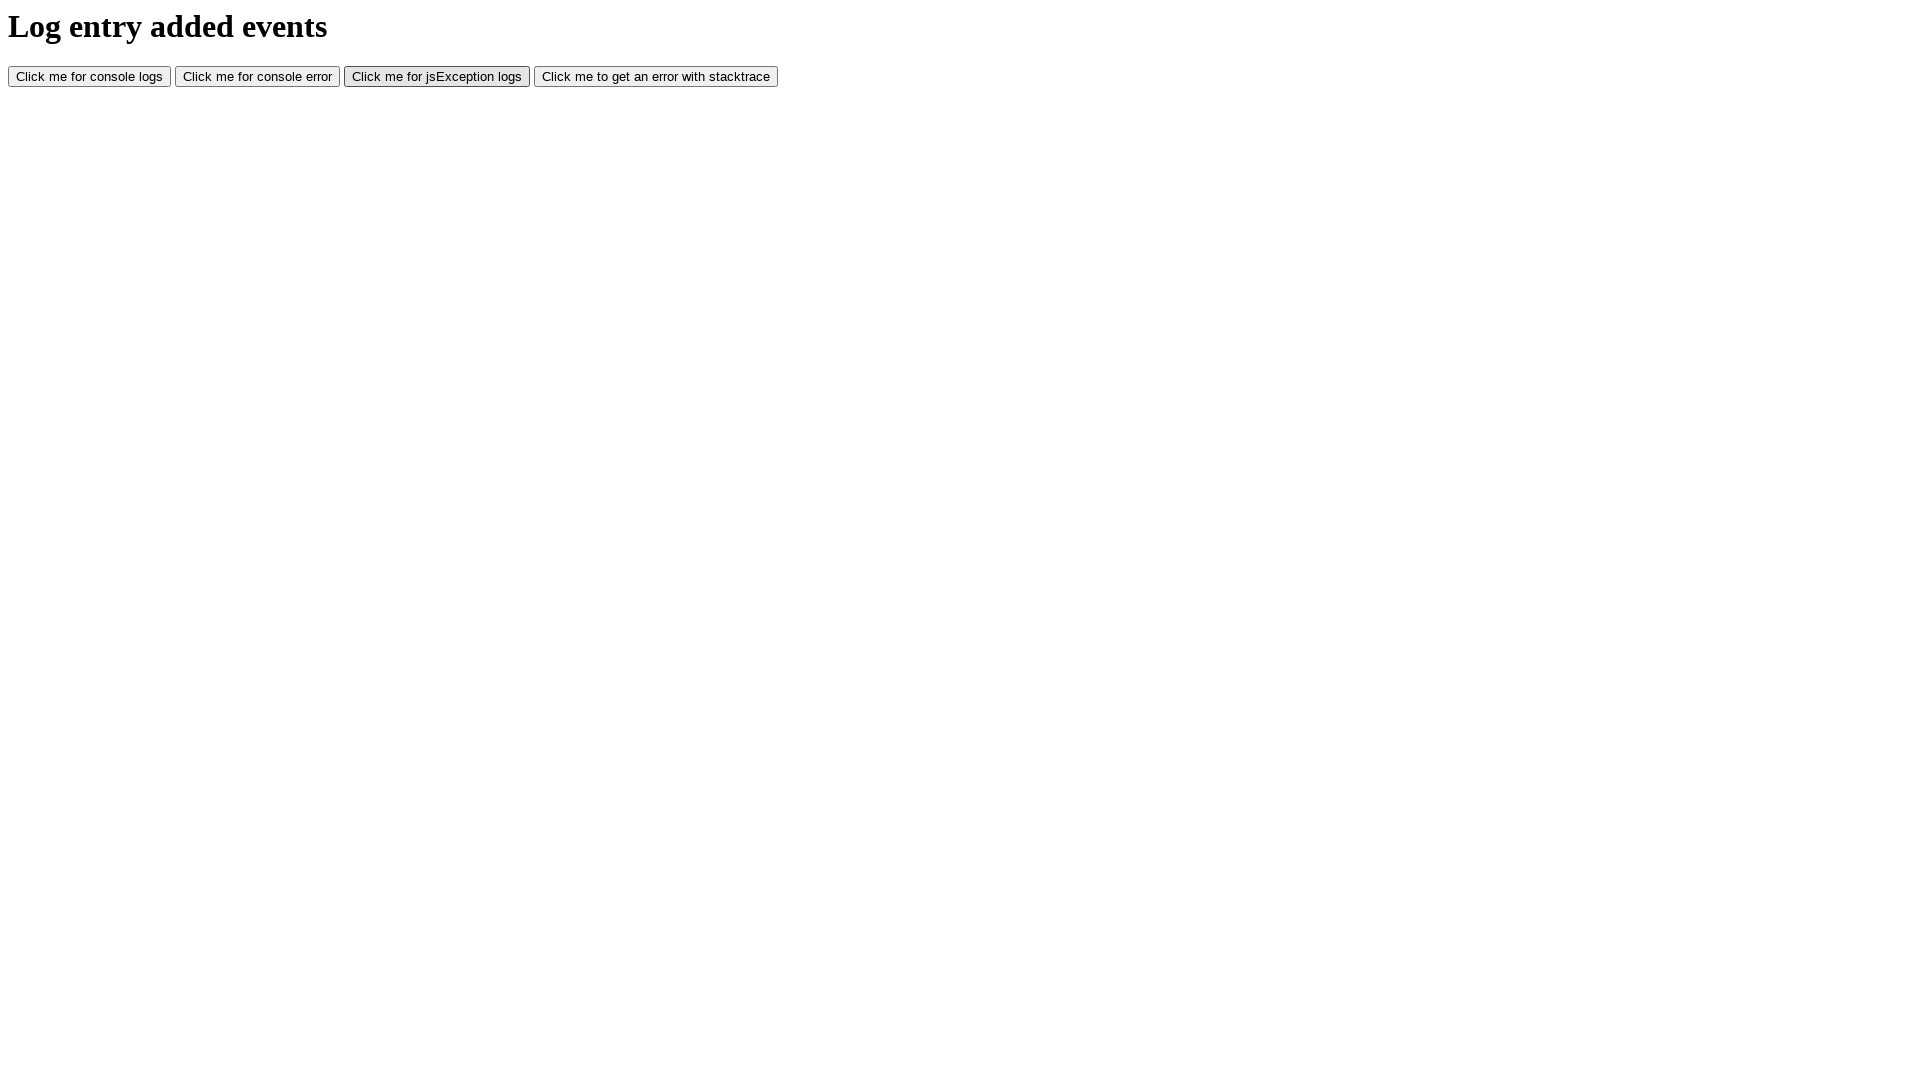